Opens the Selenium website and then opens Sauce Labs opensource site in a new window

Starting URL: https://www.selenium.dev/

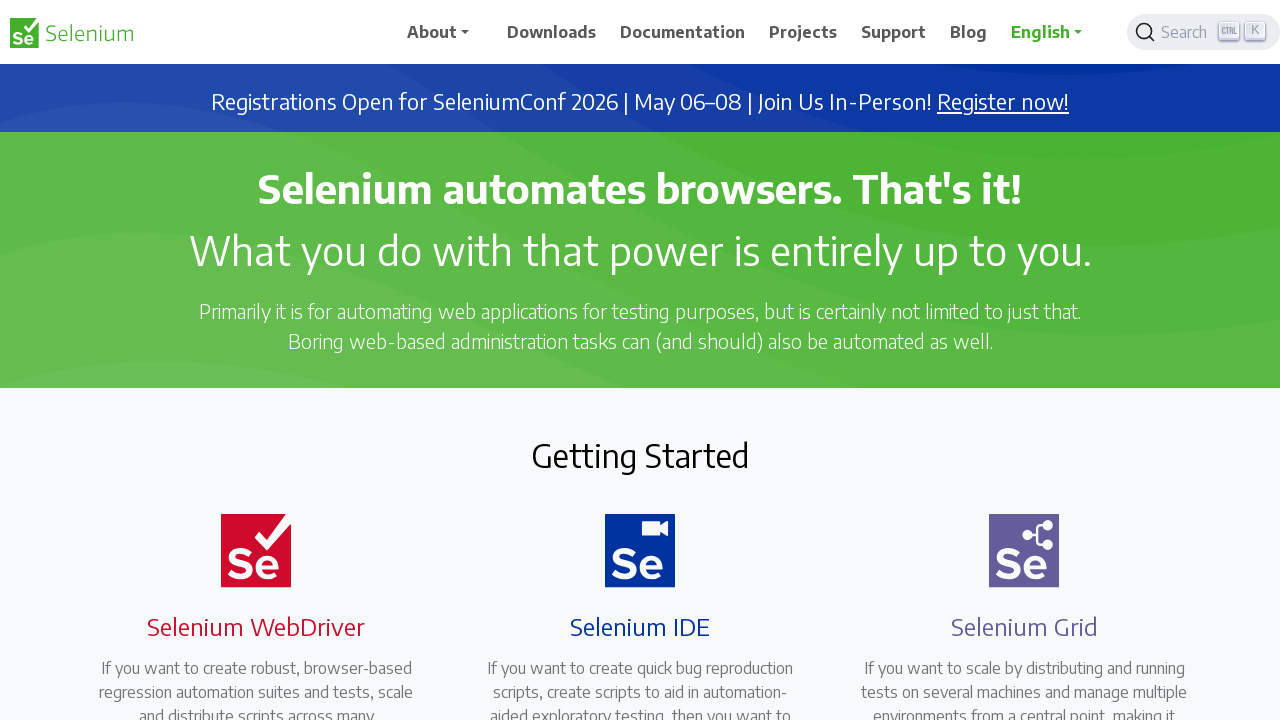

Opened a new browser window/tab
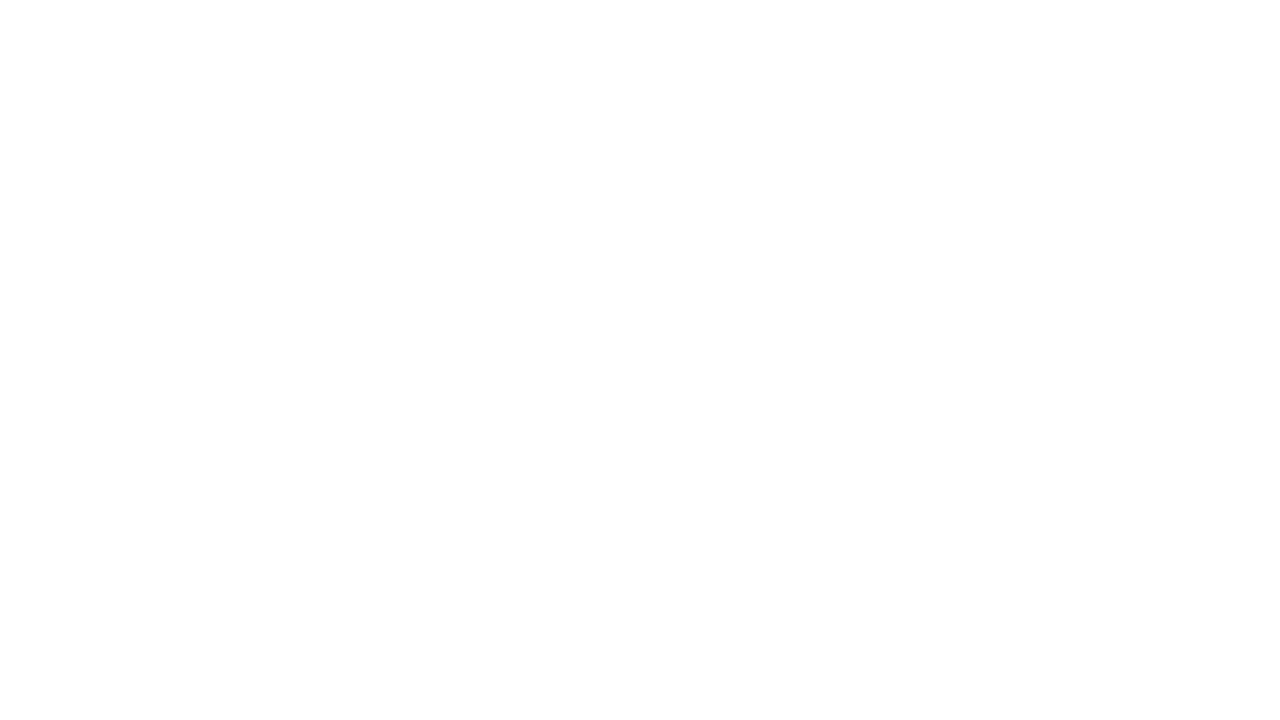

Navigated to Sauce Labs opensource website
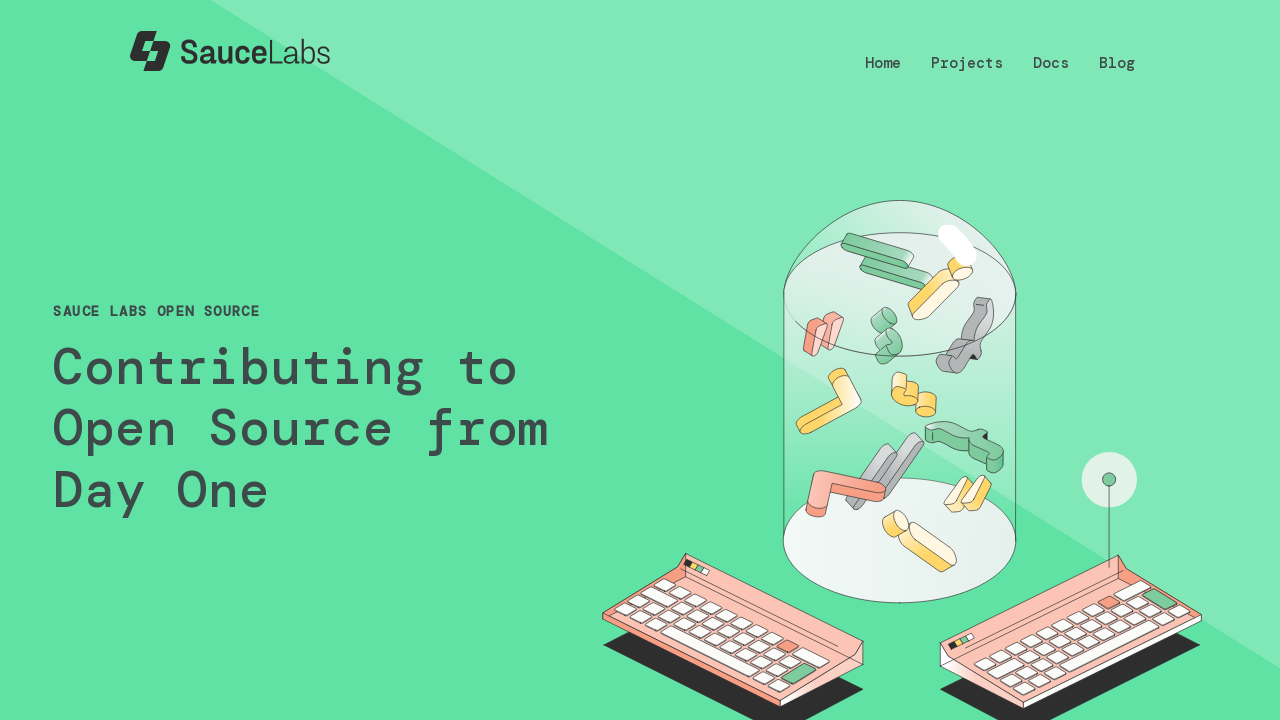

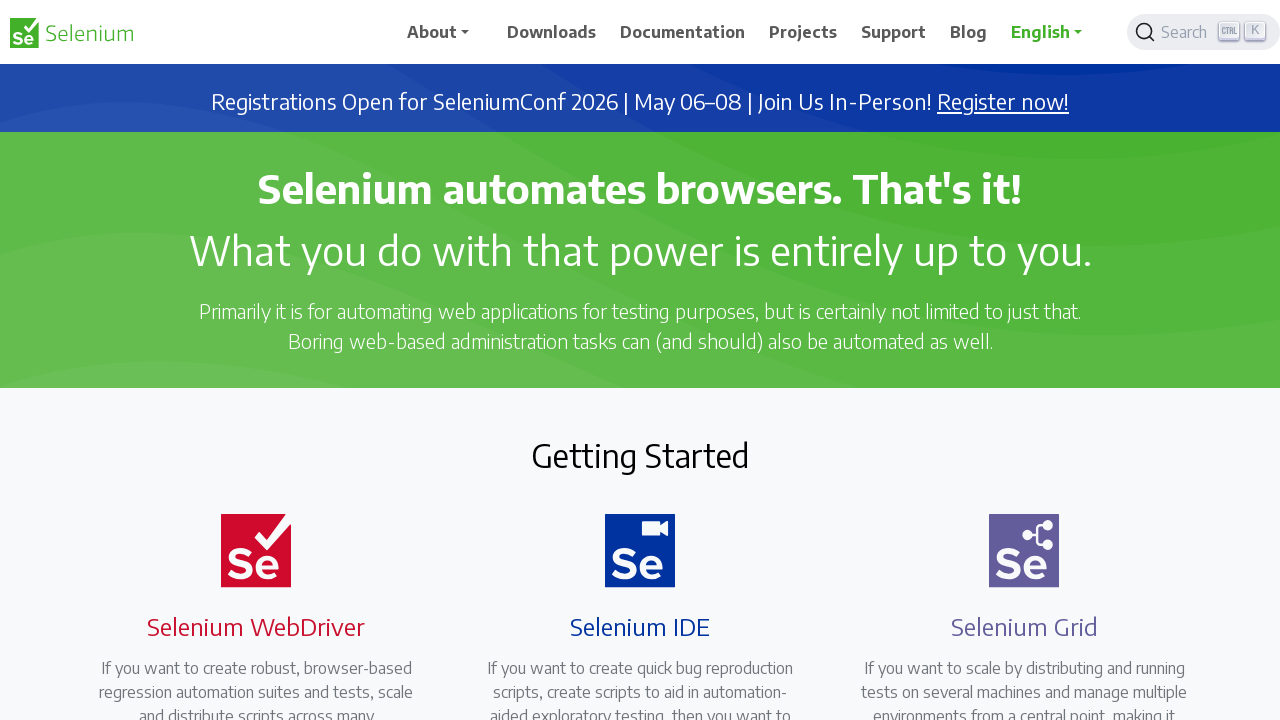